Tests that other controls are hidden when editing a todo item

Starting URL: https://demo.playwright.dev/todomvc

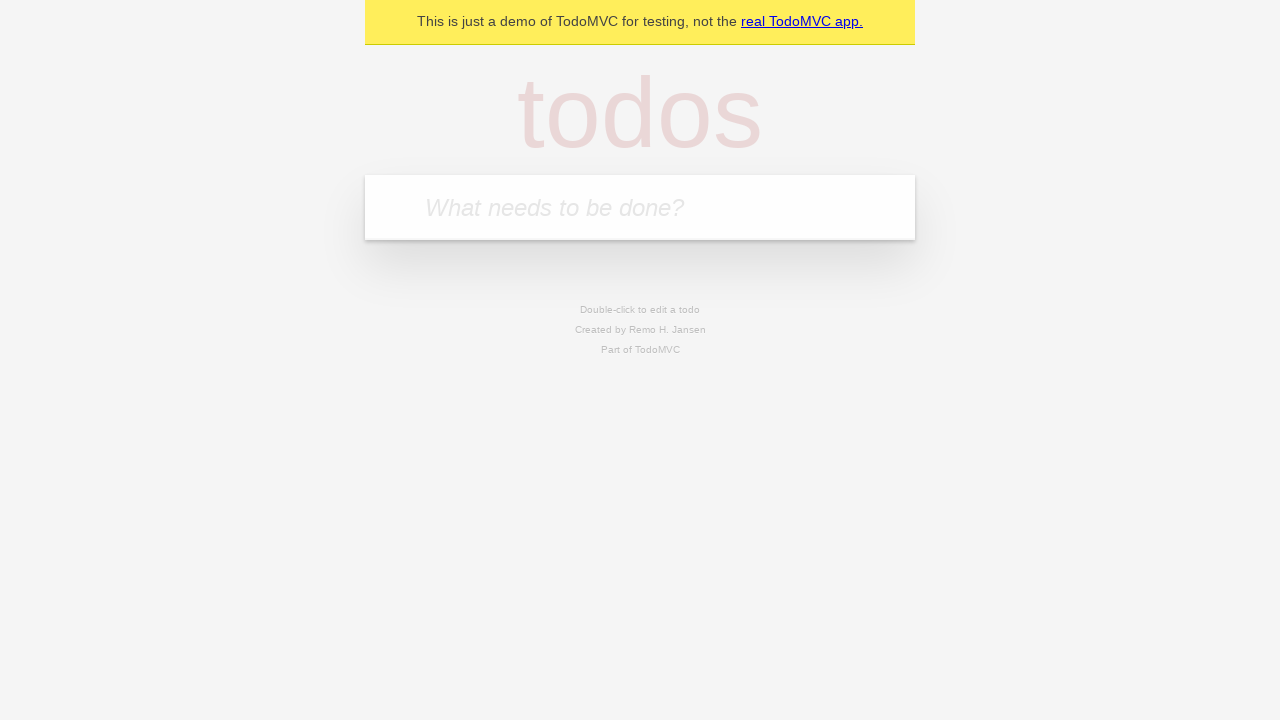

Filled input field with 'buy some cheese' on internal:attr=[placeholder="What needs to be done?"i]
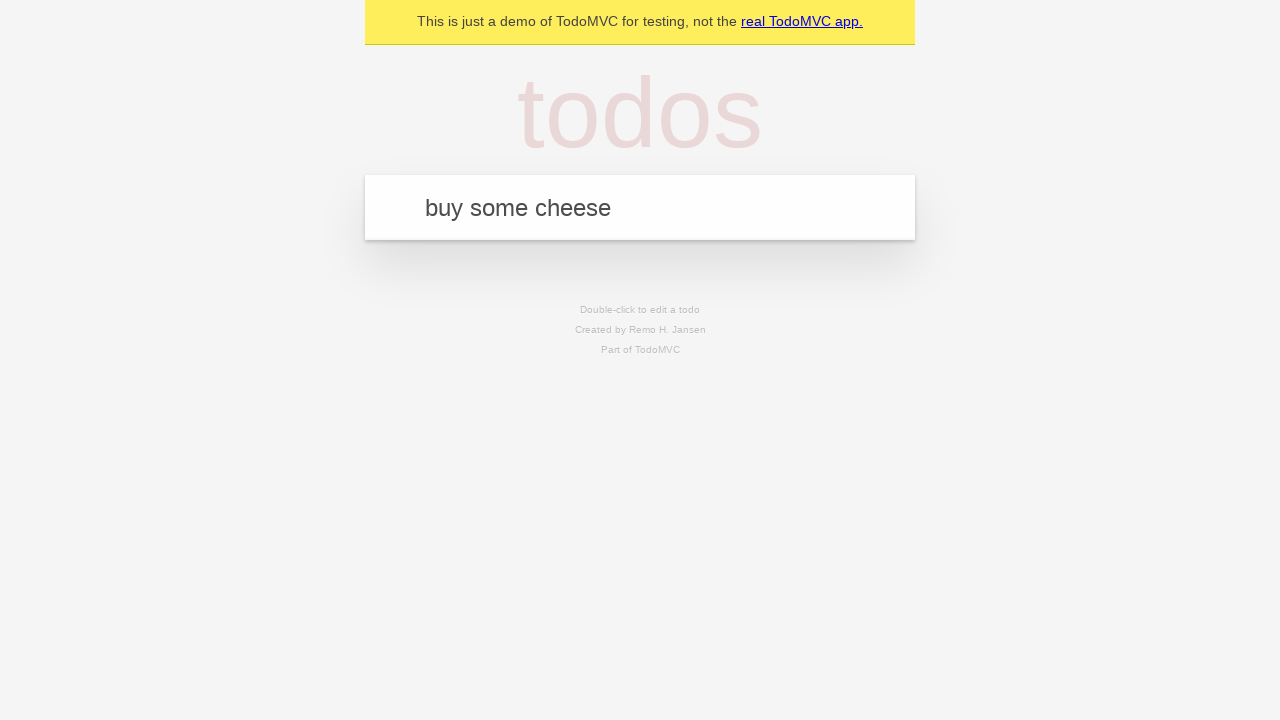

Pressed Enter to create first todo on internal:attr=[placeholder="What needs to be done?"i]
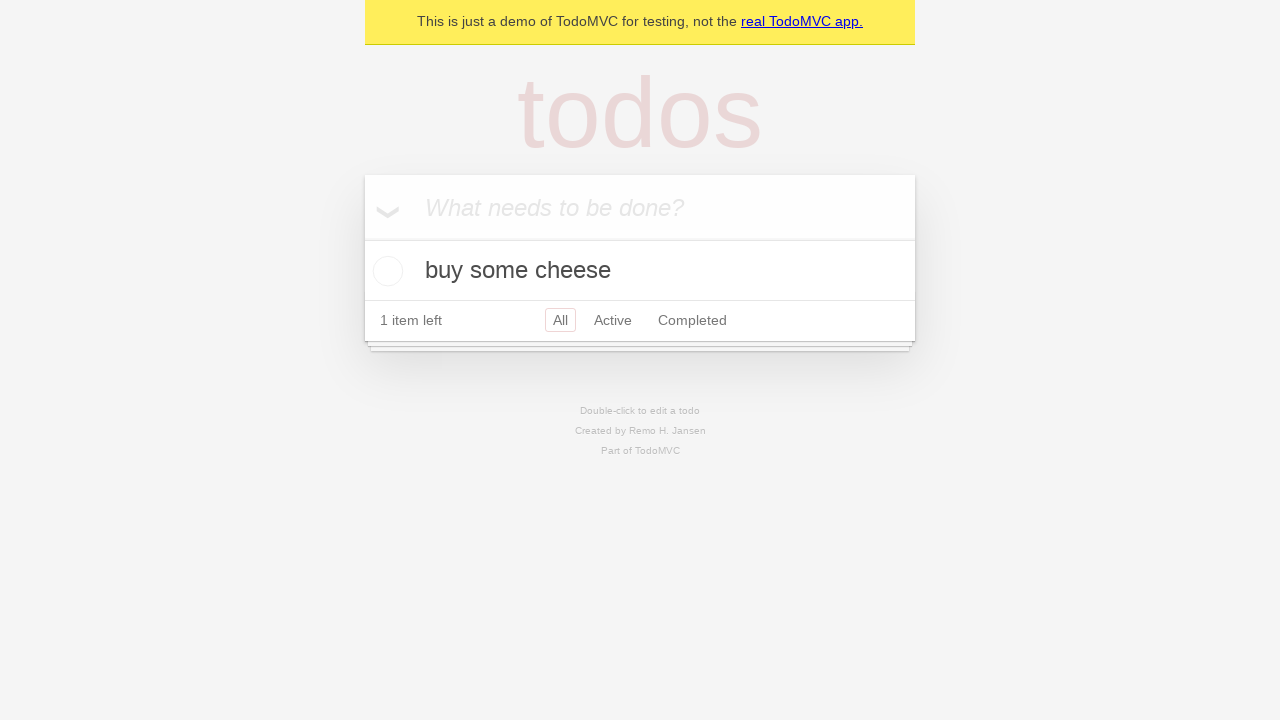

Filled input field with 'feed the cat' on internal:attr=[placeholder="What needs to be done?"i]
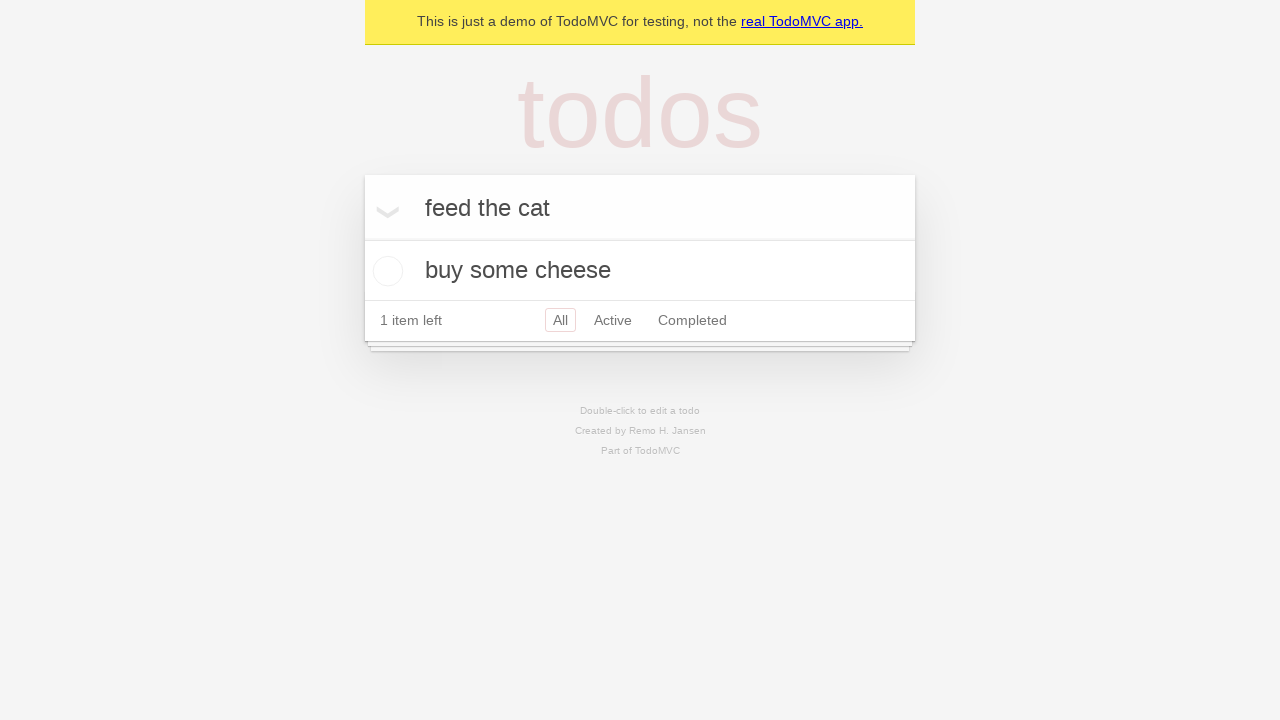

Pressed Enter to create second todo on internal:attr=[placeholder="What needs to be done?"i]
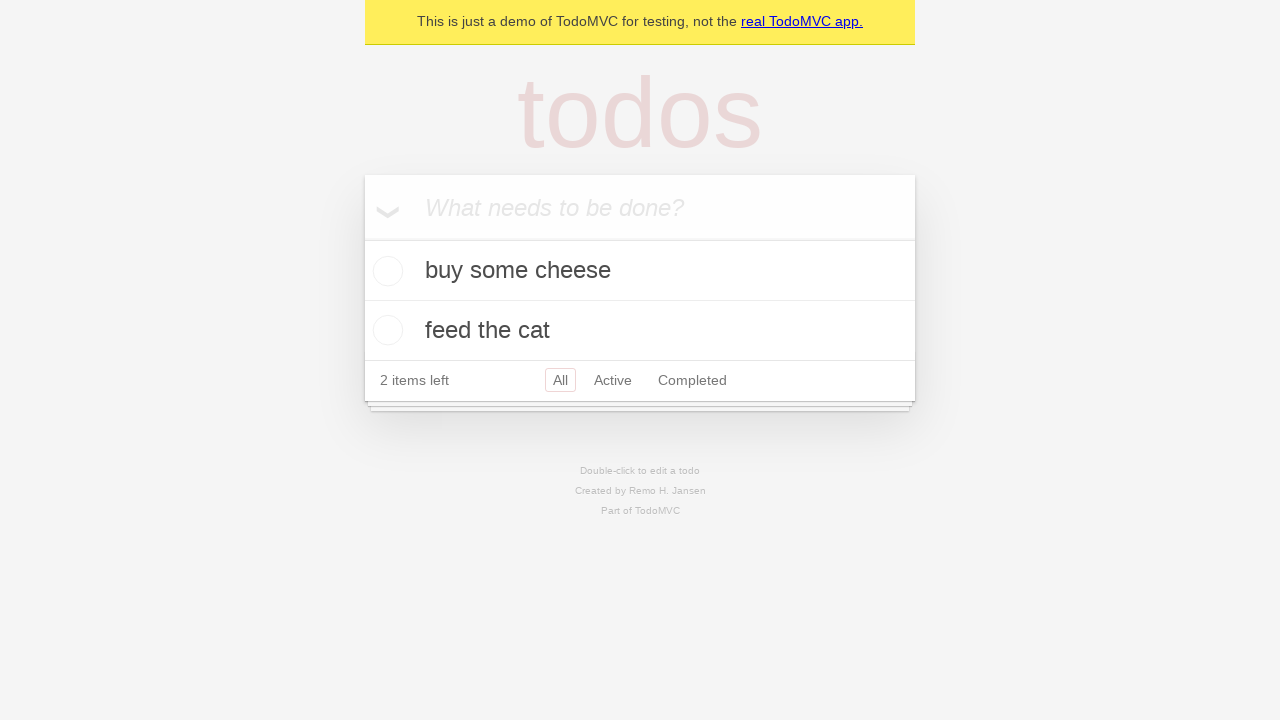

Filled input field with 'book a doctors appointment' on internal:attr=[placeholder="What needs to be done?"i]
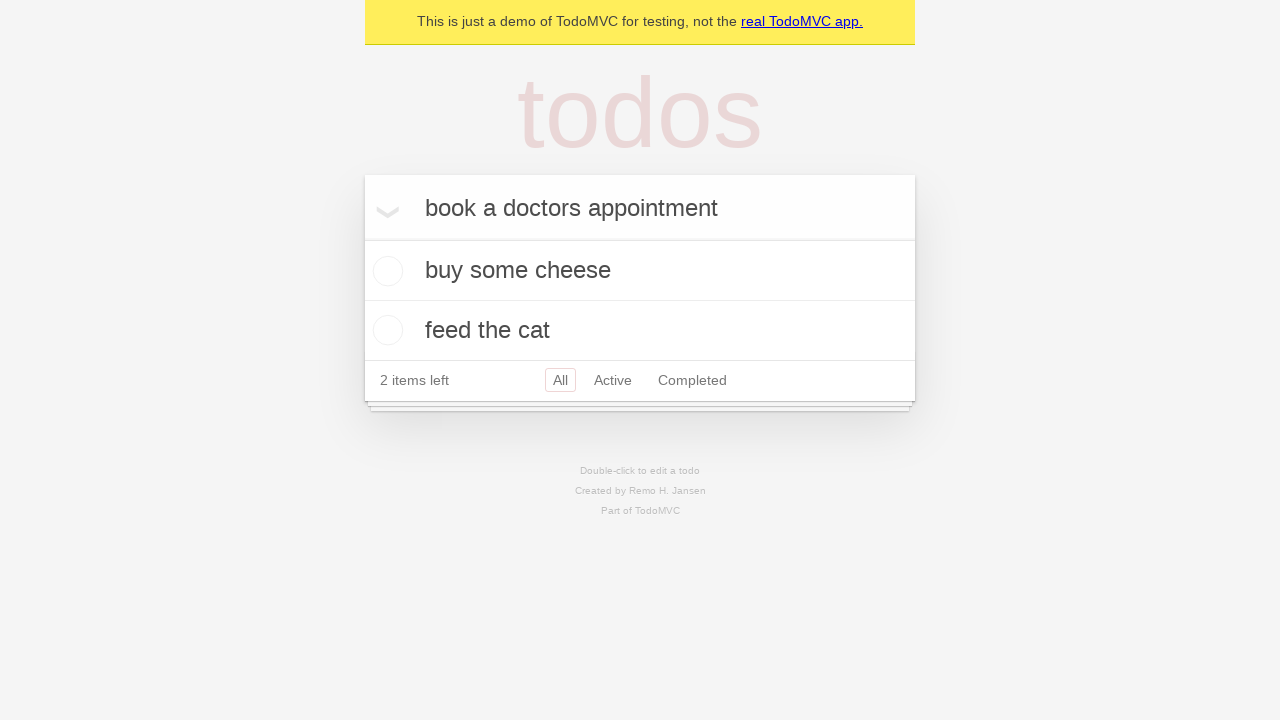

Pressed Enter to create third todo on internal:attr=[placeholder="What needs to be done?"i]
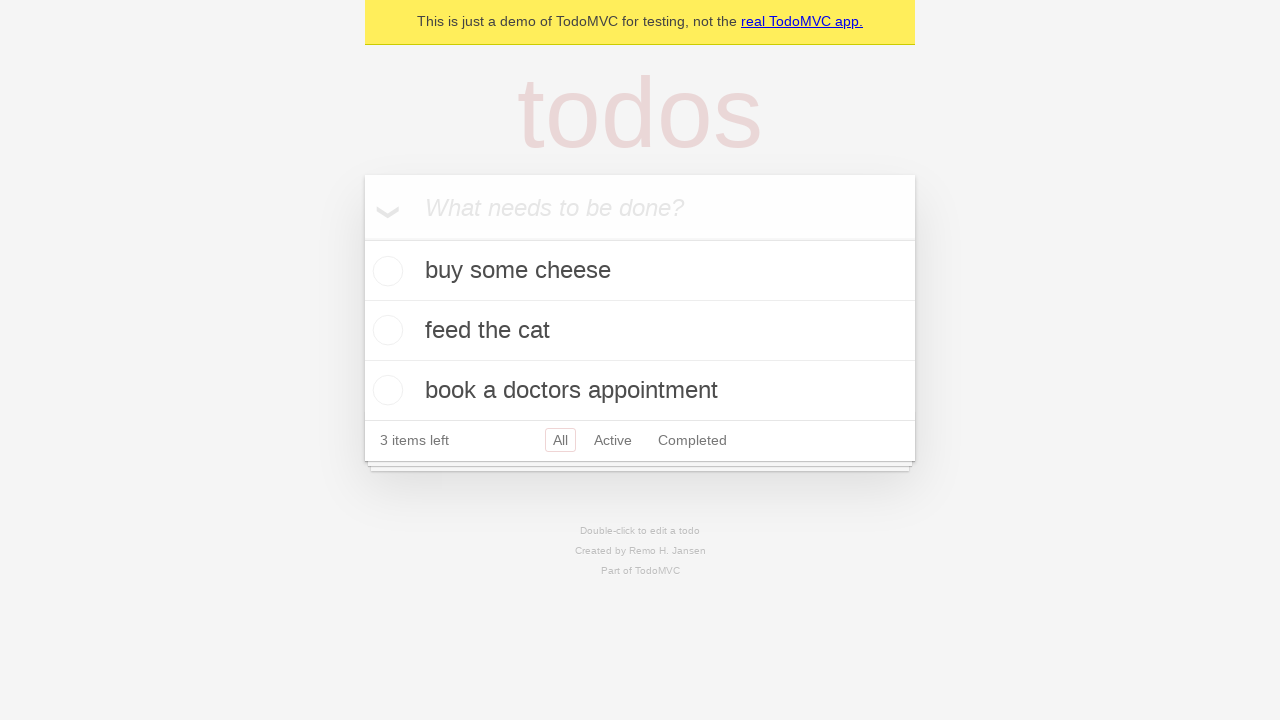

Double-clicked second todo item to enter edit mode at (640, 331) on internal:testid=[data-testid="todo-item"s] >> nth=1
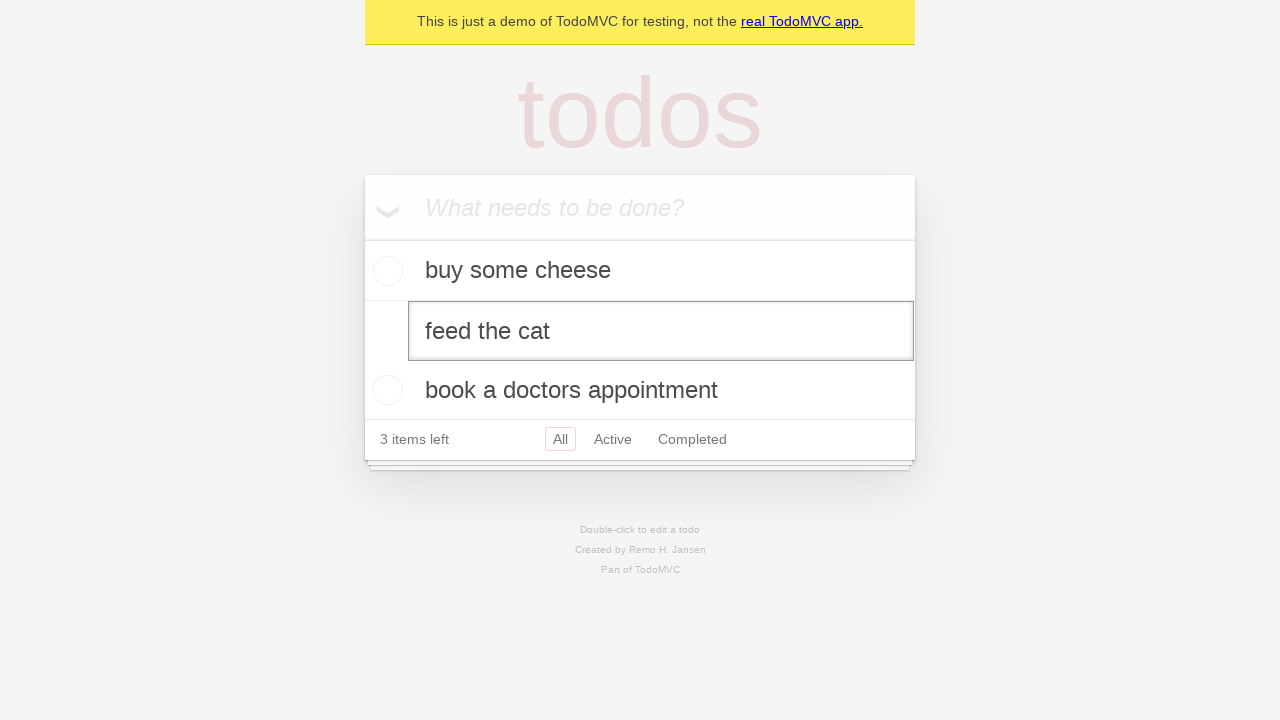

Edit textbox appeared for second todo item
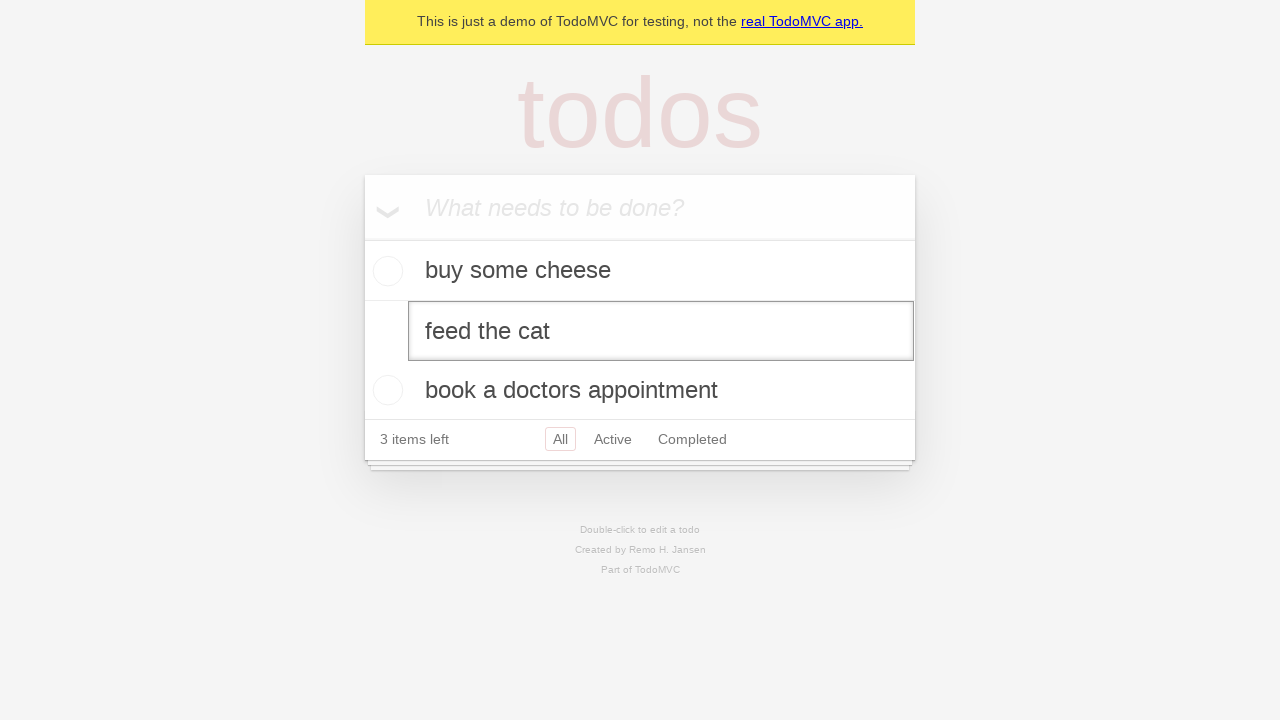

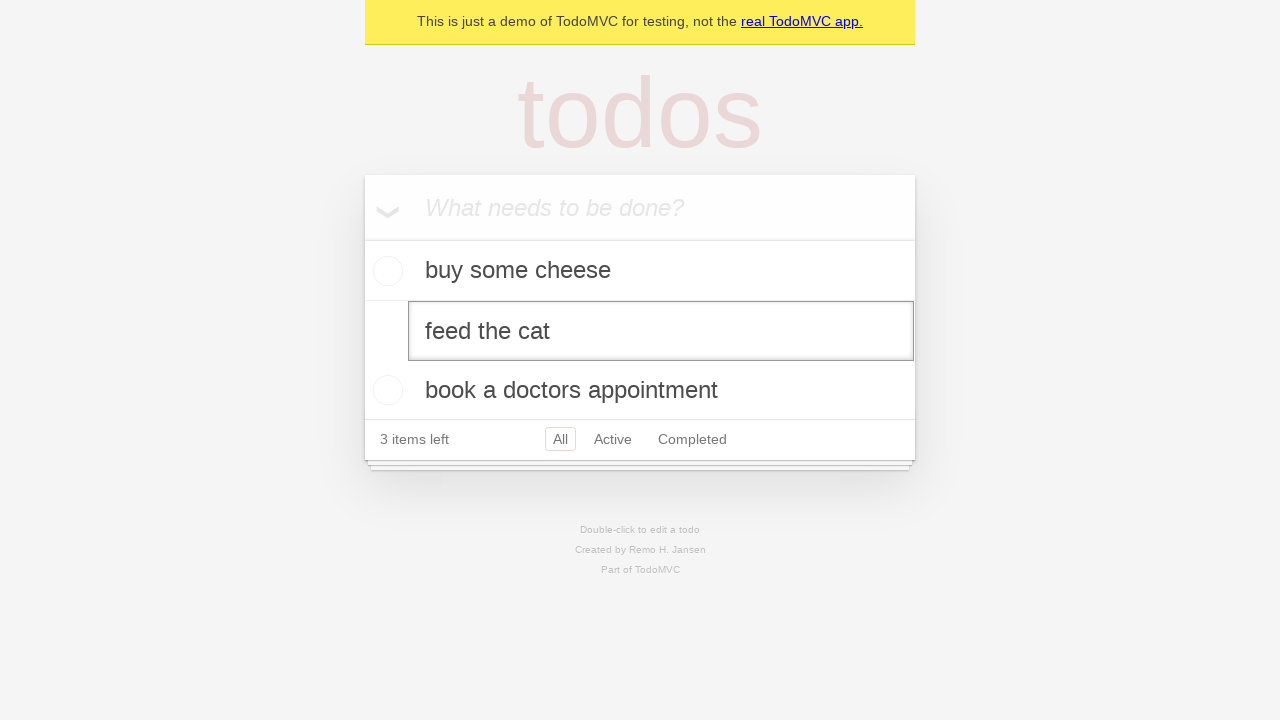